Navigates to the LTI (Larsen & Toubro Infotech) website and verifies that the page title contains "LTI"

Starting URL: https://www.lntinfotech.com/

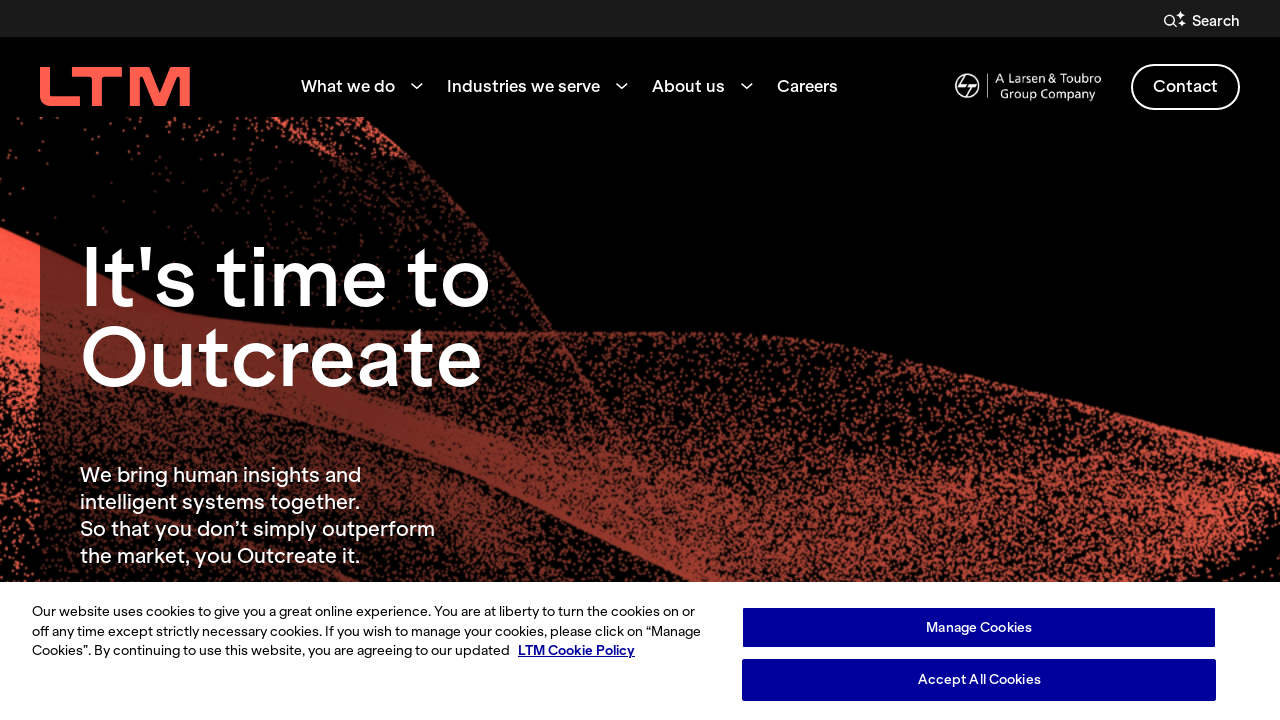

Navigated to LTI website at https://www.lntinfotech.com/
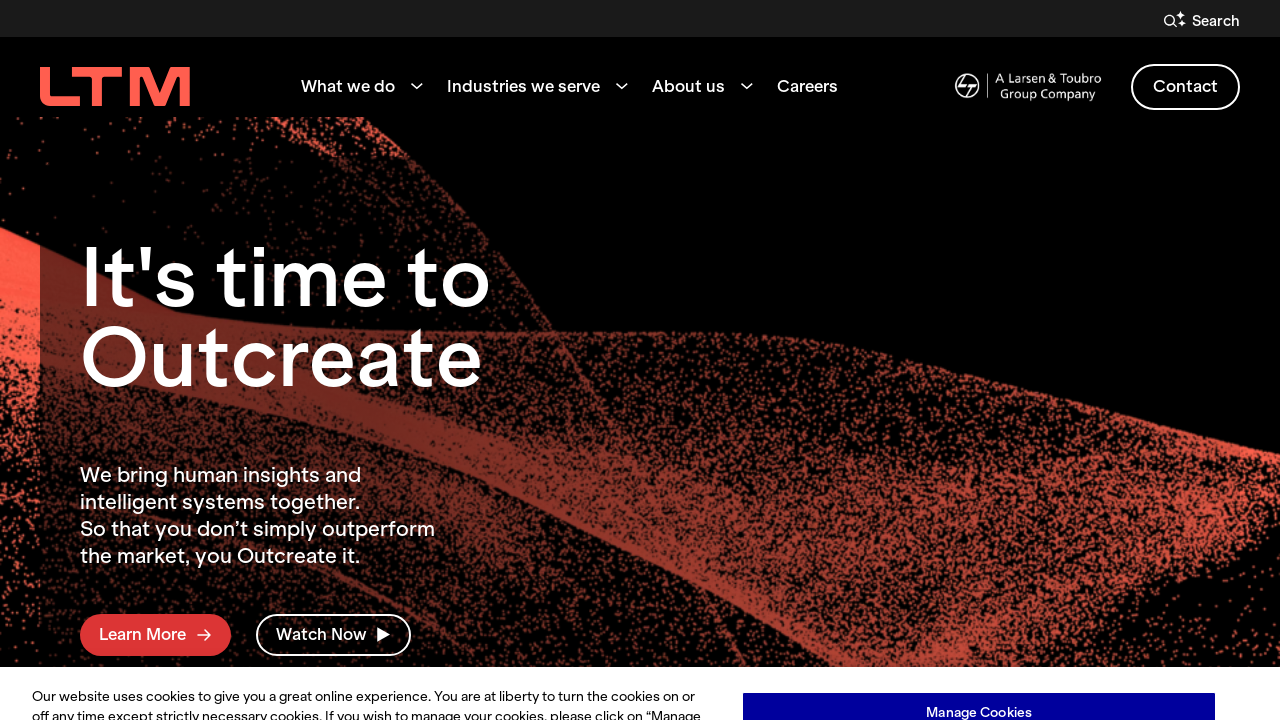

Page DOM content fully loaded
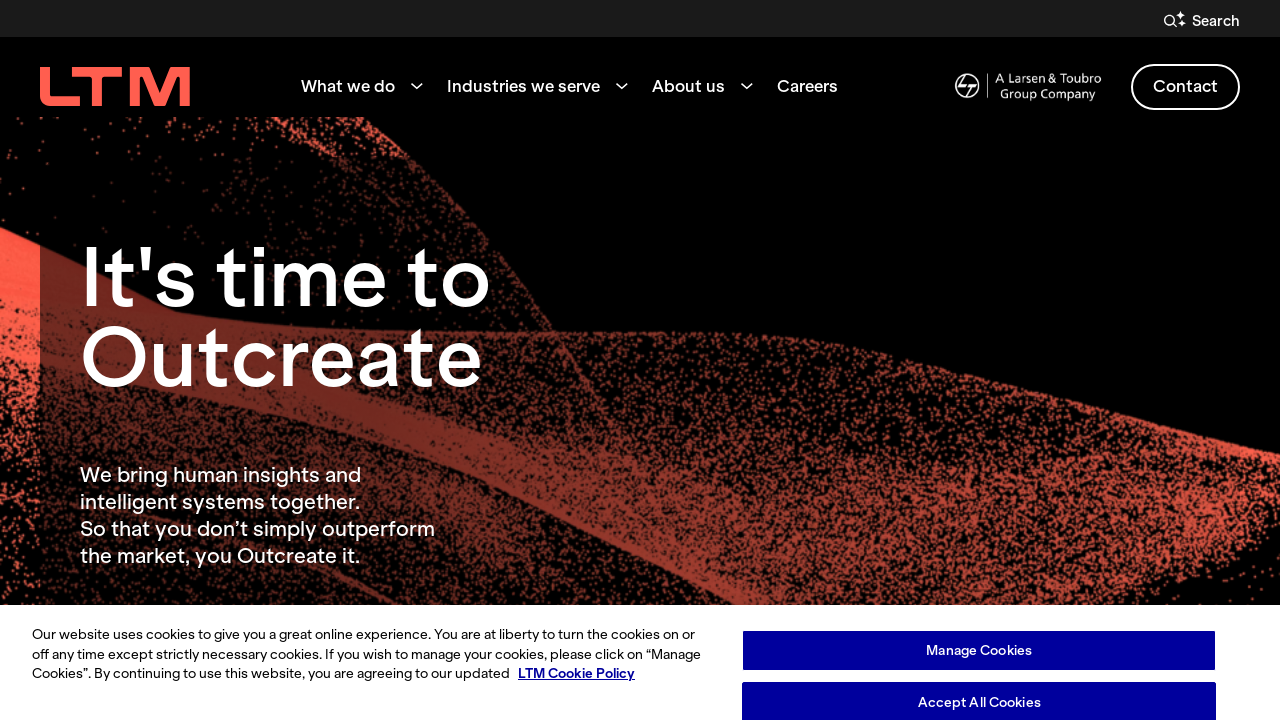

Verified page title contains 'LTI' - actual title: 'LTIMindtree is now LTM | It’s time to Outcreate'
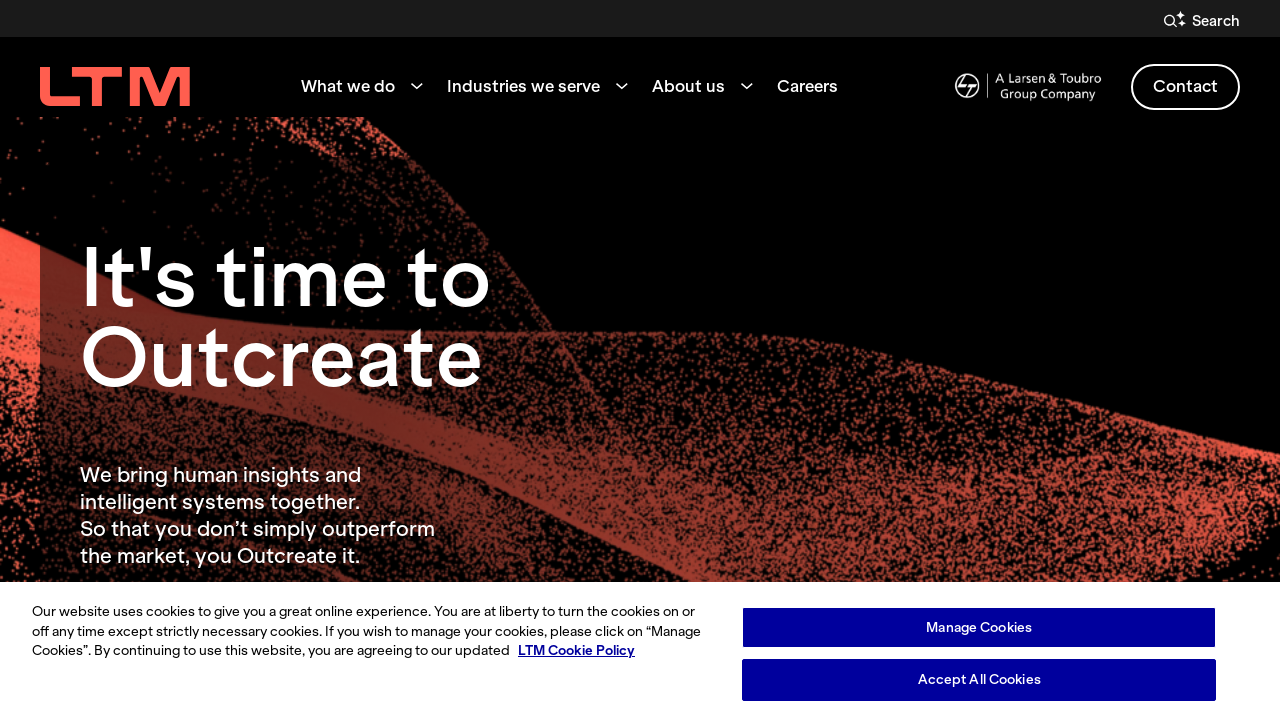

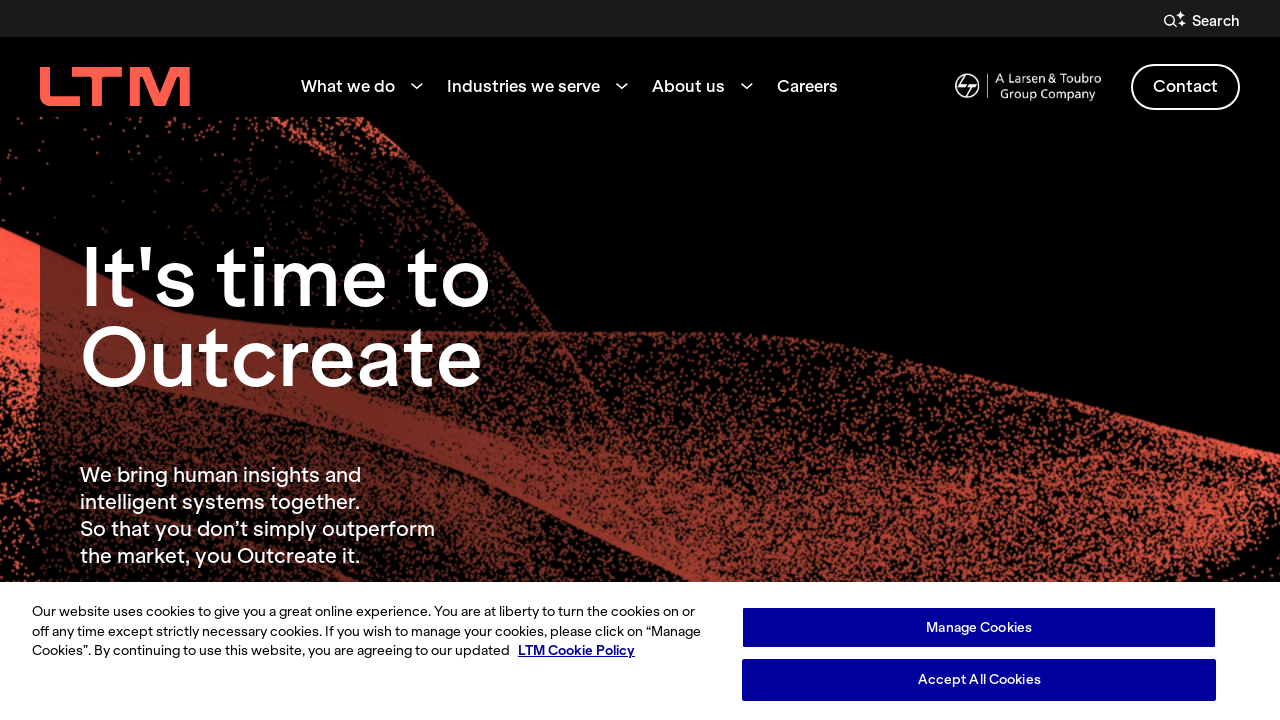